Navigates to a Selenium course content page, clicks on a heading element to expand a section, and then clicks on a PDF link for interview questions.

Starting URL: https://greenstech.in/selenium-course-content.html

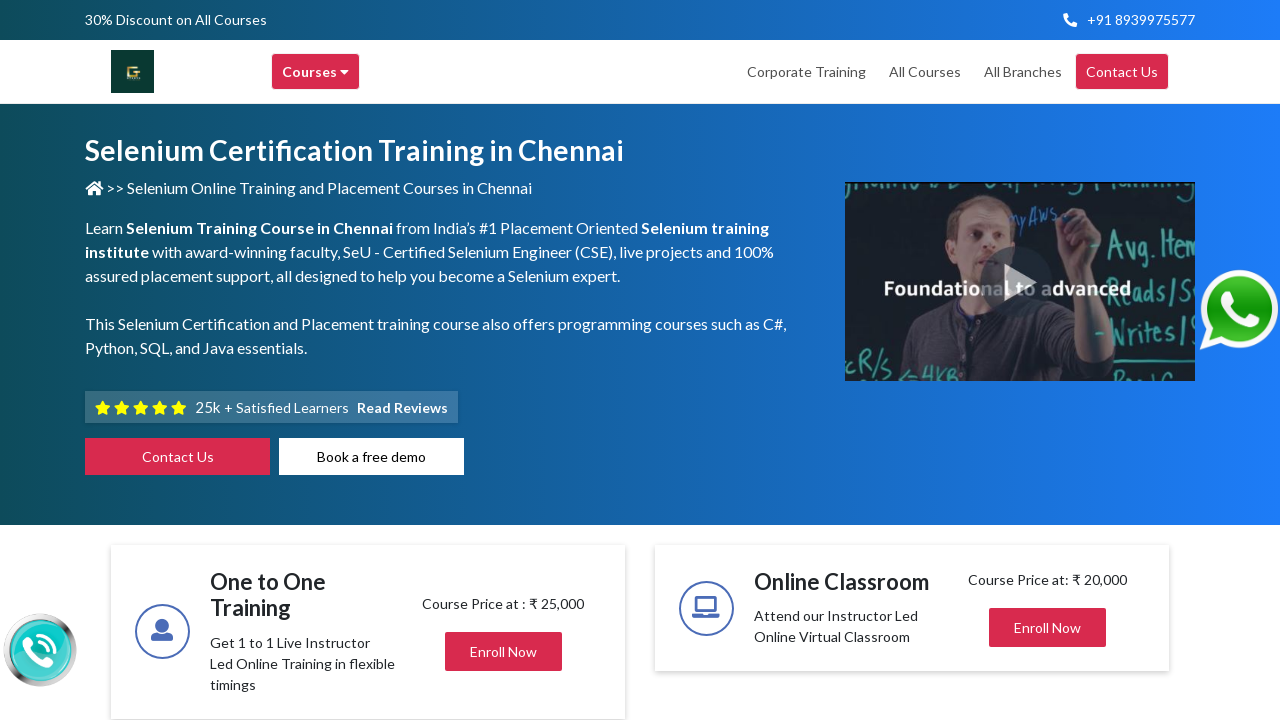

Navigated to Selenium course content page
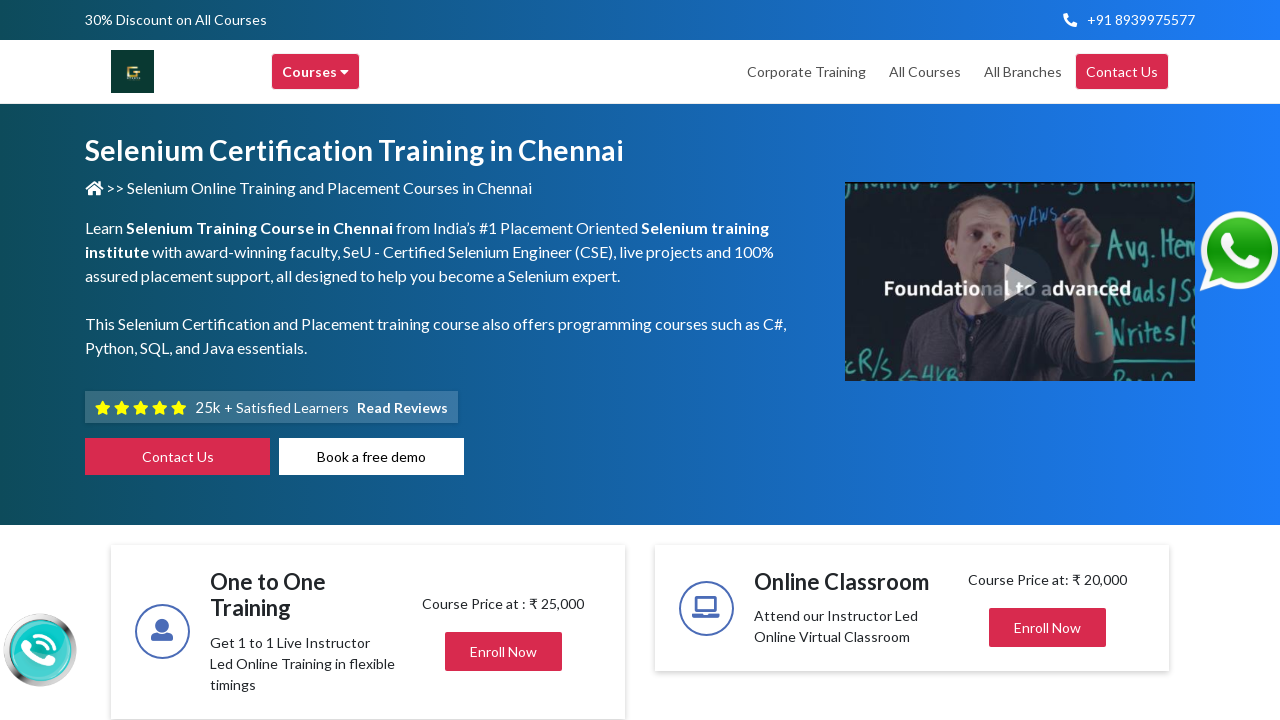

Clicked heading element to expand section at (1048, 361) on xpath=//div[@id='heading20']
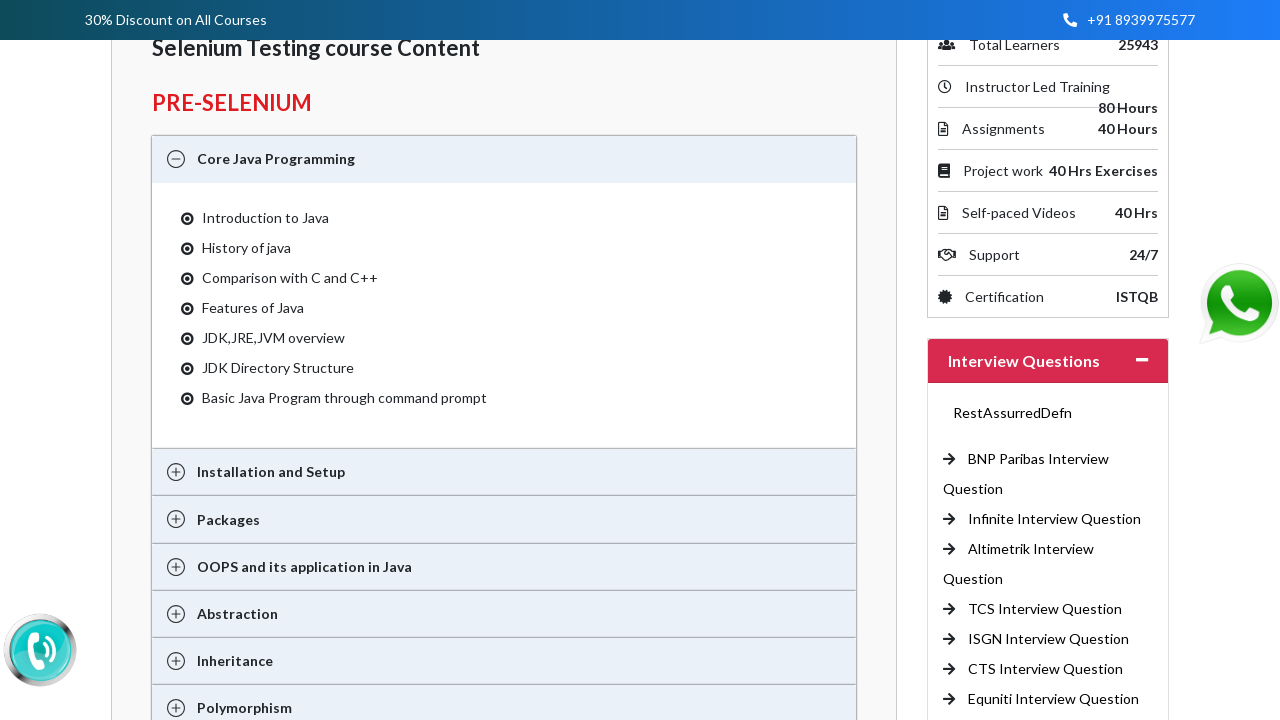

Clicked CTS PDF link for interview questions at (1046, 669) on xpath=//a[@href='http://traininginchennai.in/interview-questions/cts.pdf#toolbar
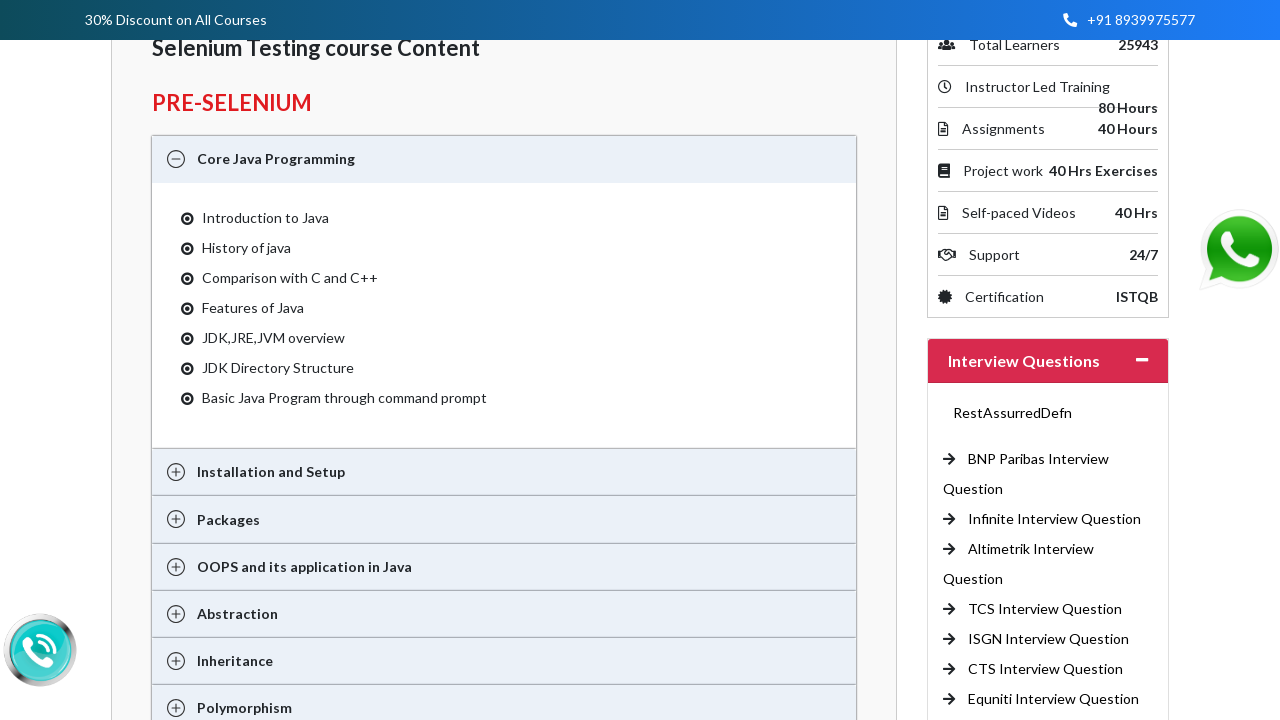

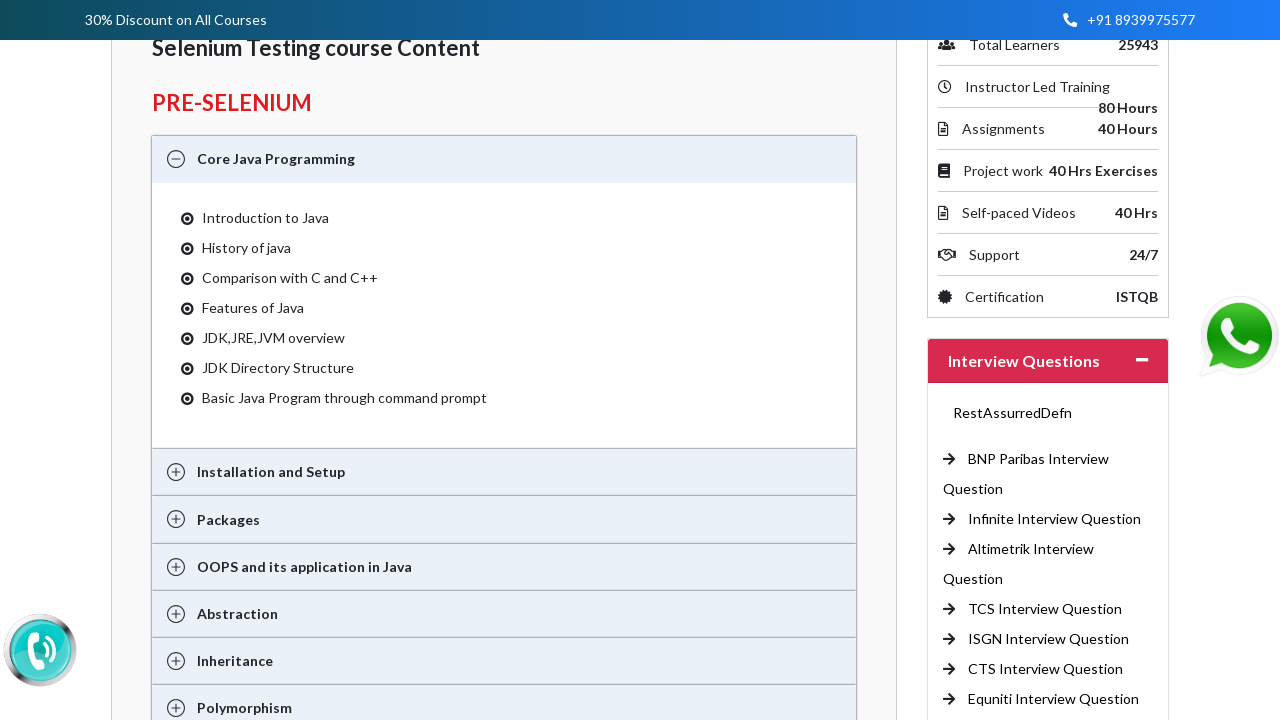